Tests clicking the second button in the nested dropdown button group

Starting URL: https://formy-project.herokuapp.com/buttons

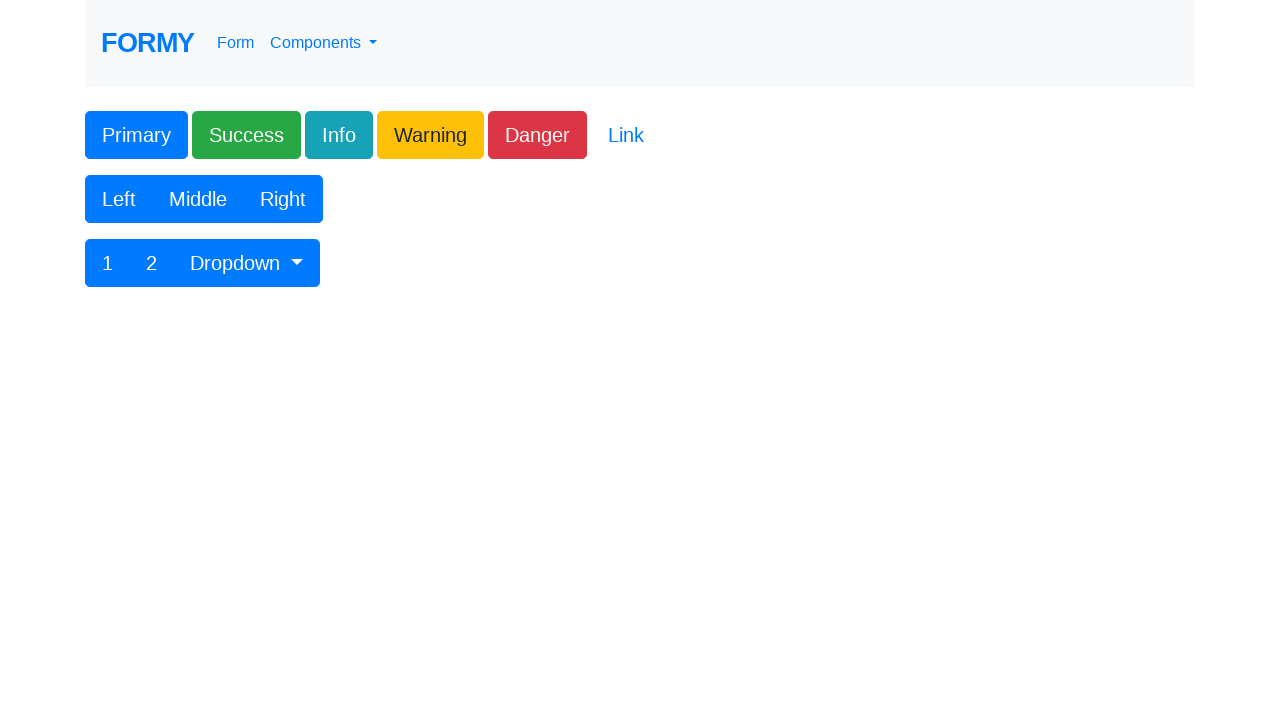

Navigated to Formy buttons page
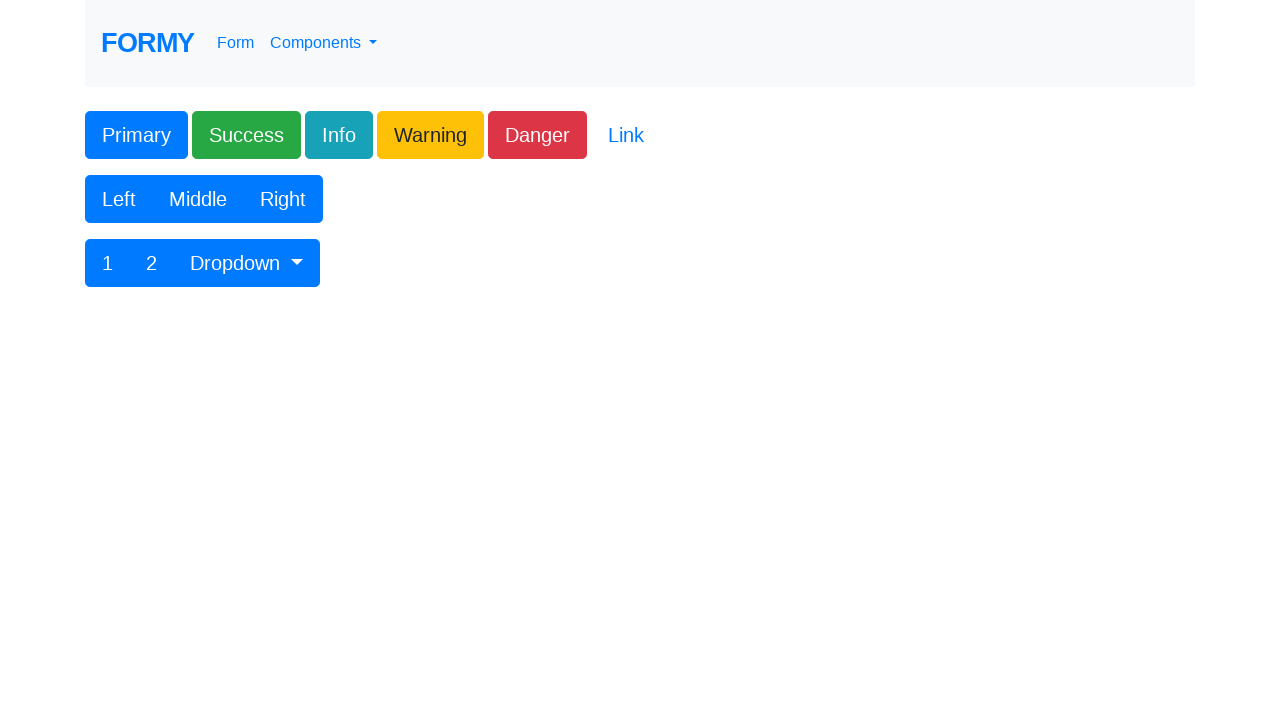

Clicked the second button in the nested dropdown button group at (152, 263) on div[aria-label='Button group with nested dropdown'] button:nth-child(2)
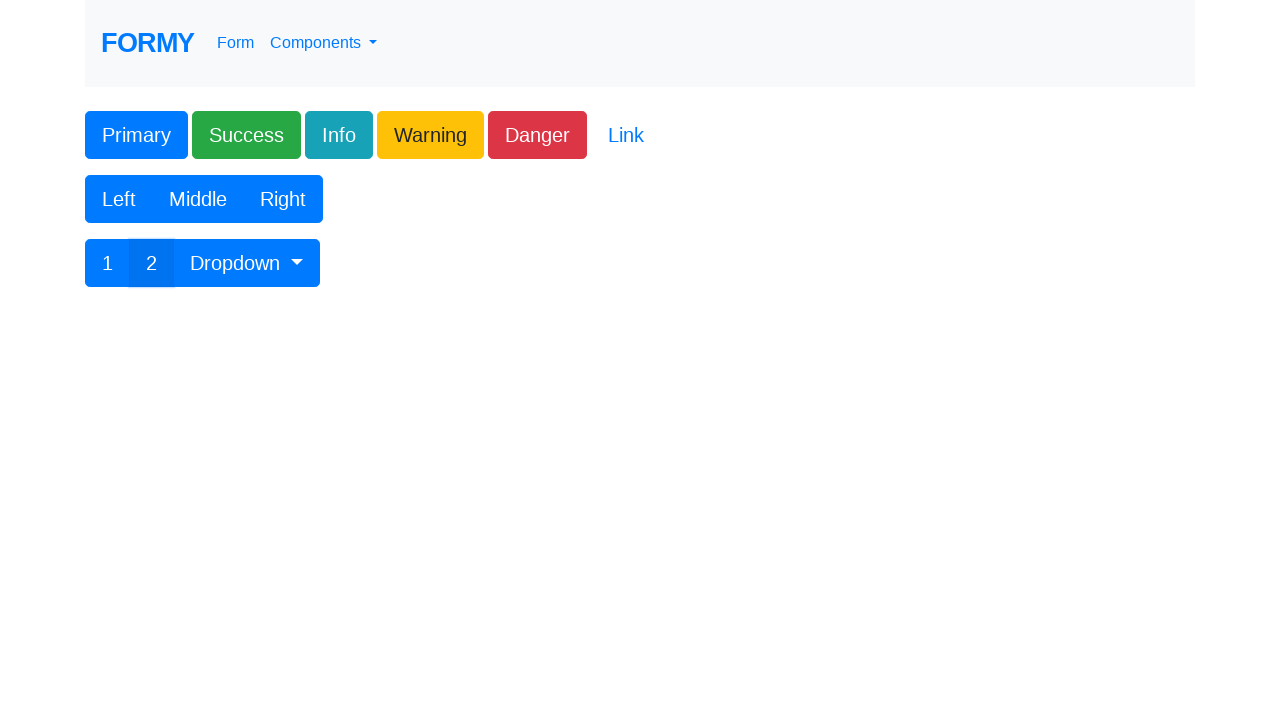

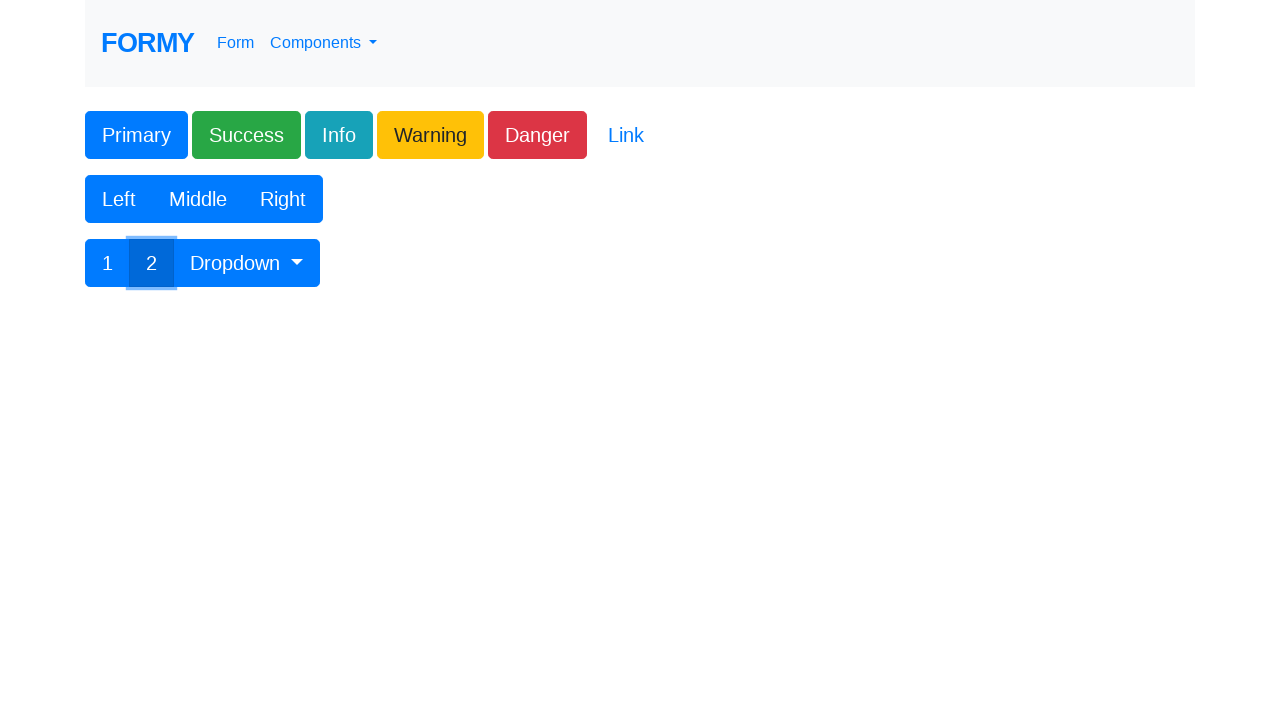